Tests mouse hover functionality by right-clicking on an element, hovering over it, and clicking the "Reload" link that appears in the hover menu

Starting URL: https://rahulshettyacademy.com/AutomationPractice/

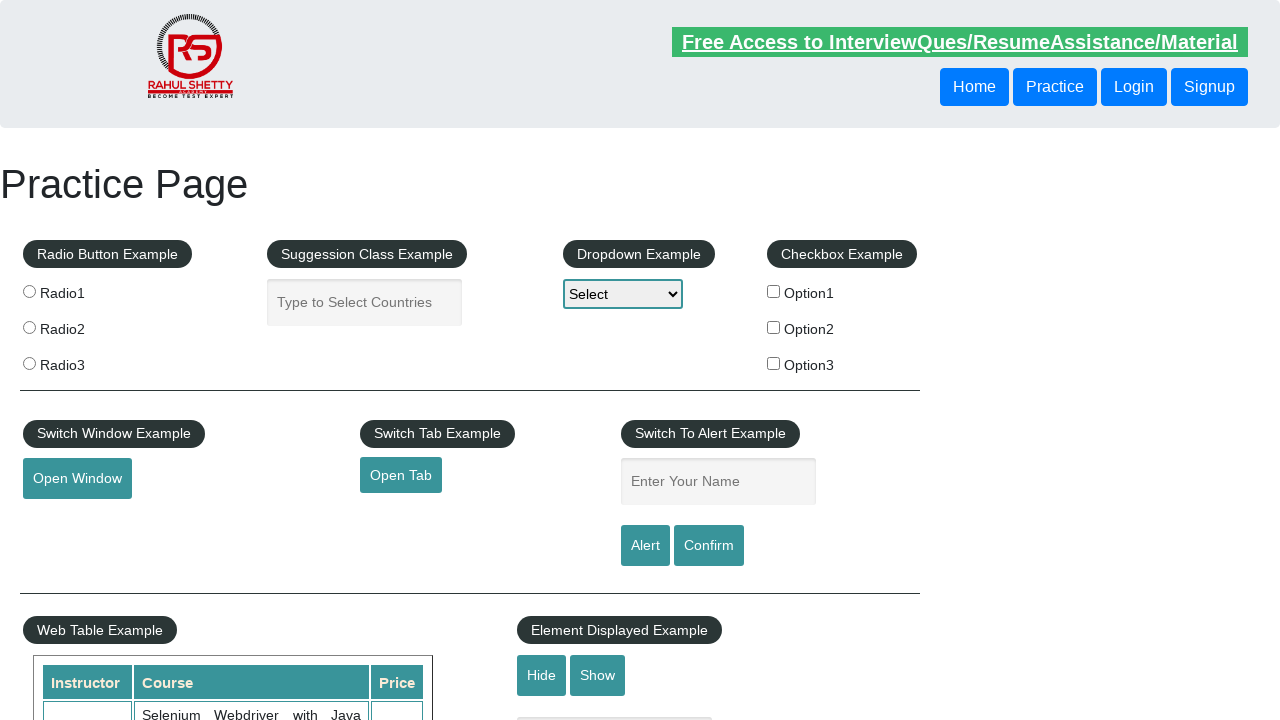

Right-clicked on mouse hover element at (83, 361) on #mousehover
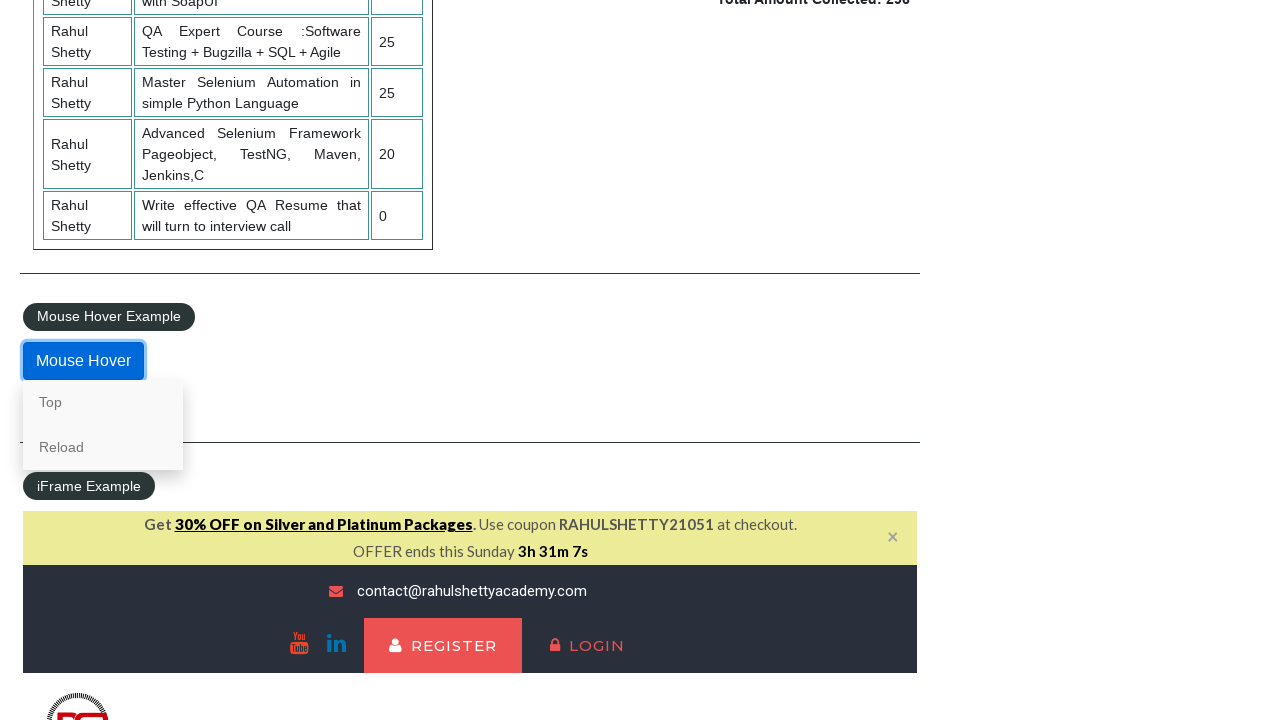

Hovered over mouse hover element to reveal menu at (83, 361) on #mousehover
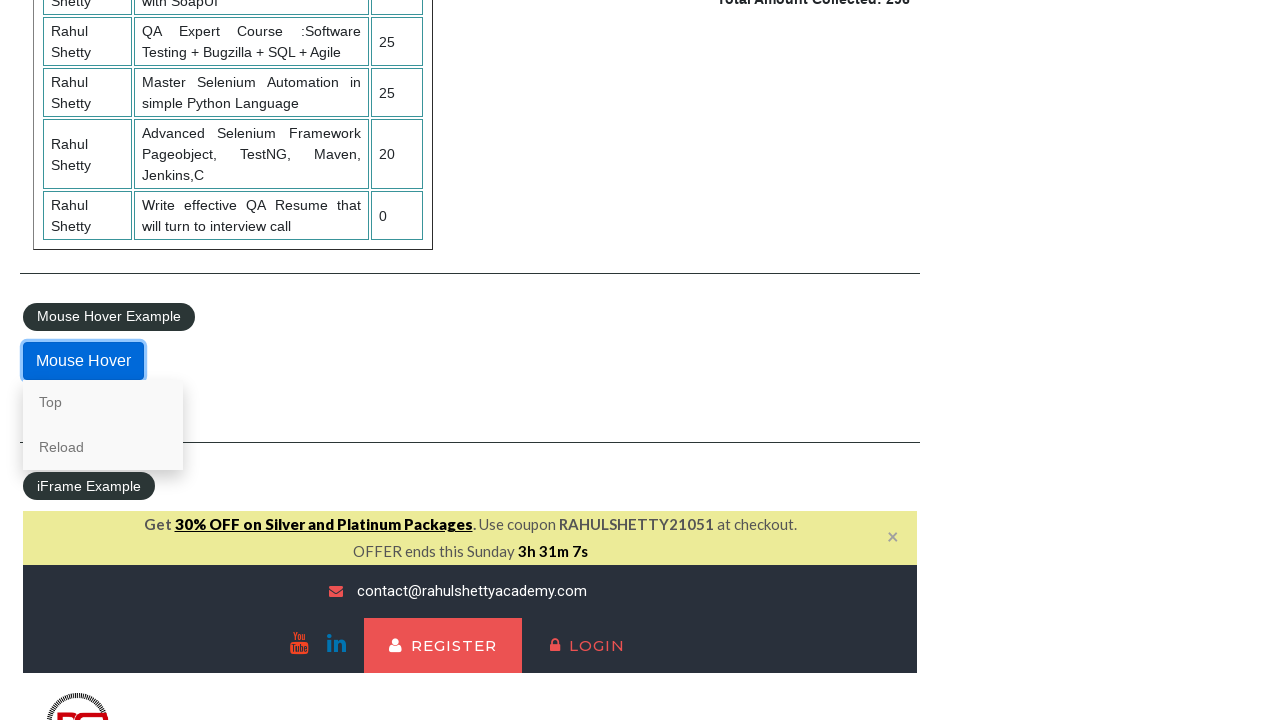

Clicked 'Reload' link in hover menu at (103, 447) on text=Reload
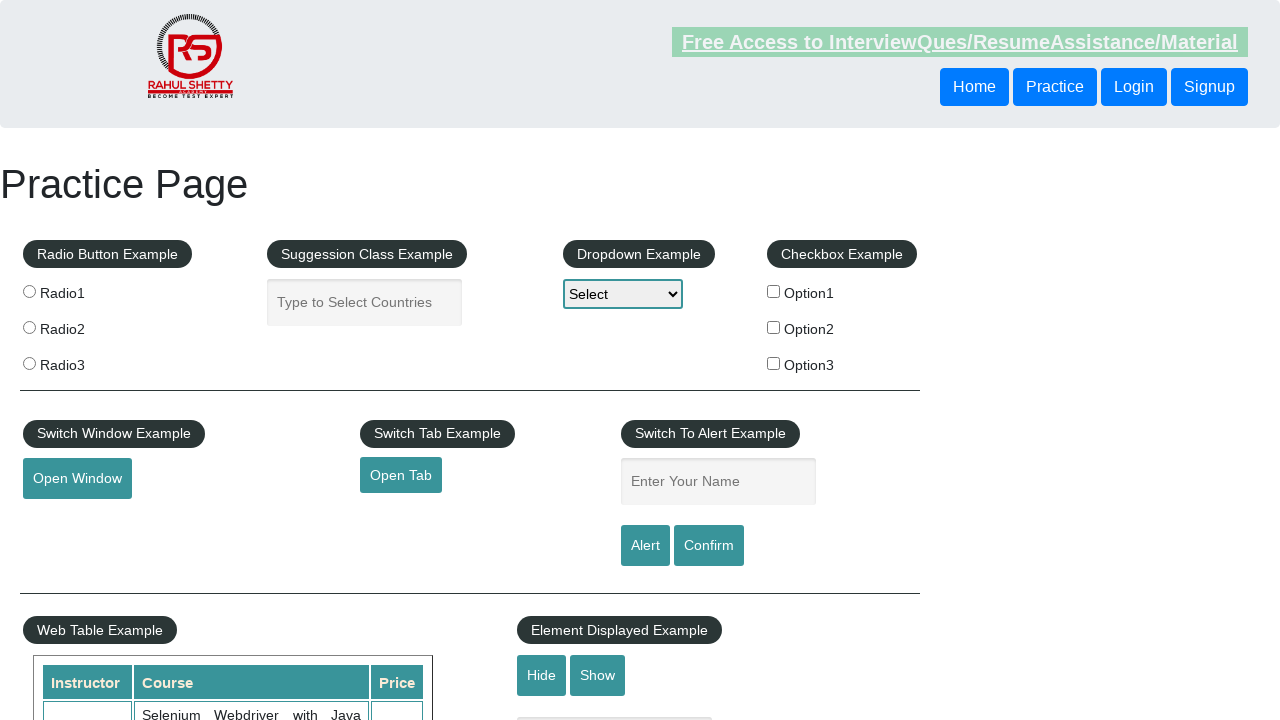

Page reloaded successfully
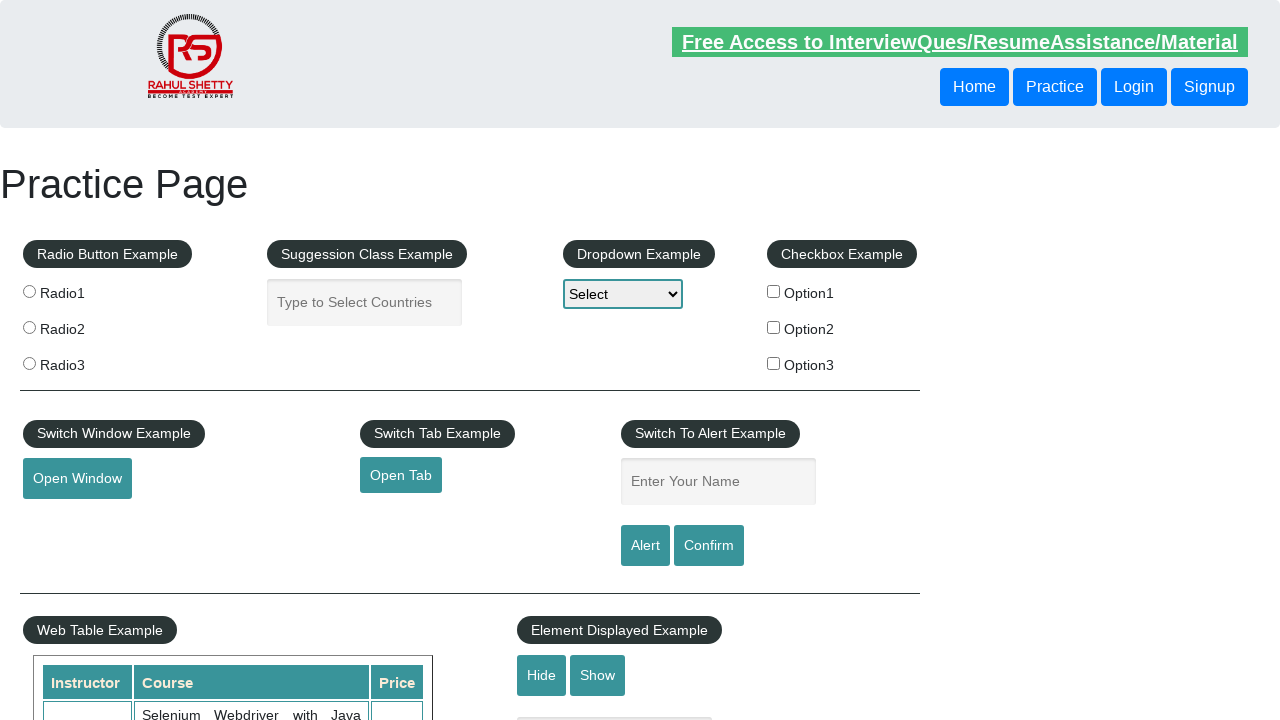

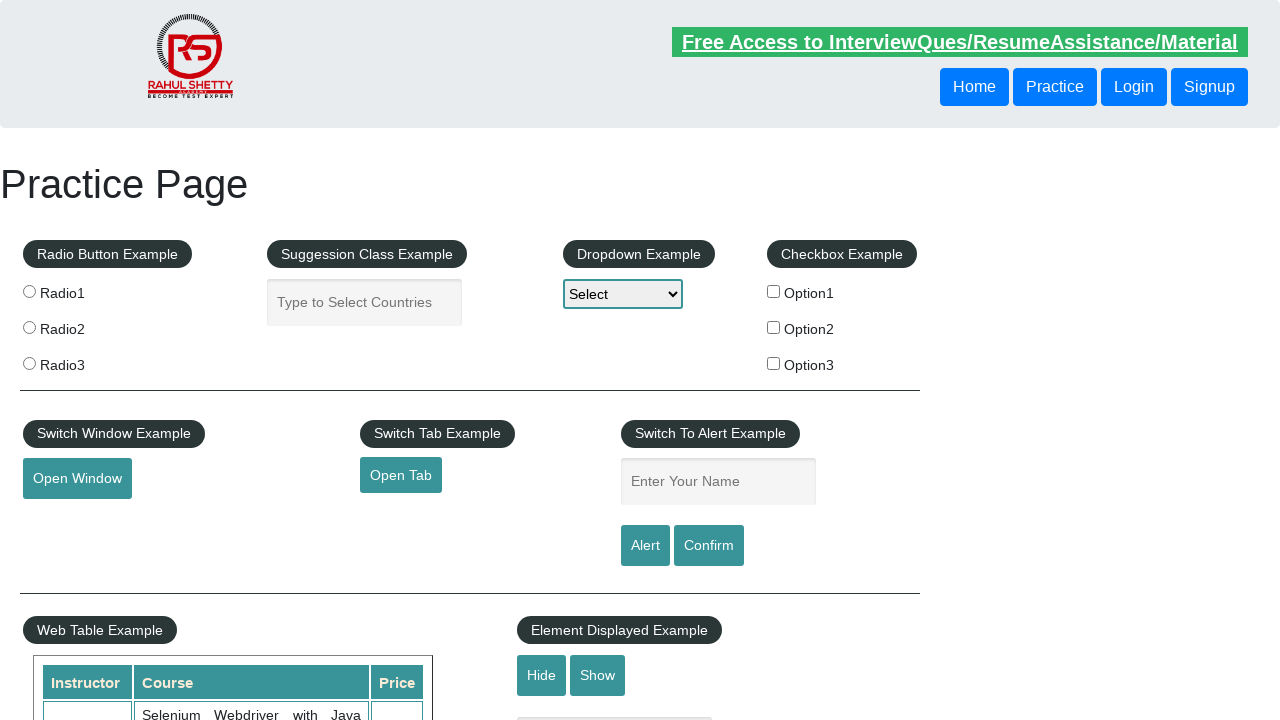